Tests filling out a practice form with personal information including name, email, gender, mobile number, date of birth, subjects, hobbies, address, and location dropdowns, then submits the form.

Starting URL: https://demoqa.com/automation-practice-form

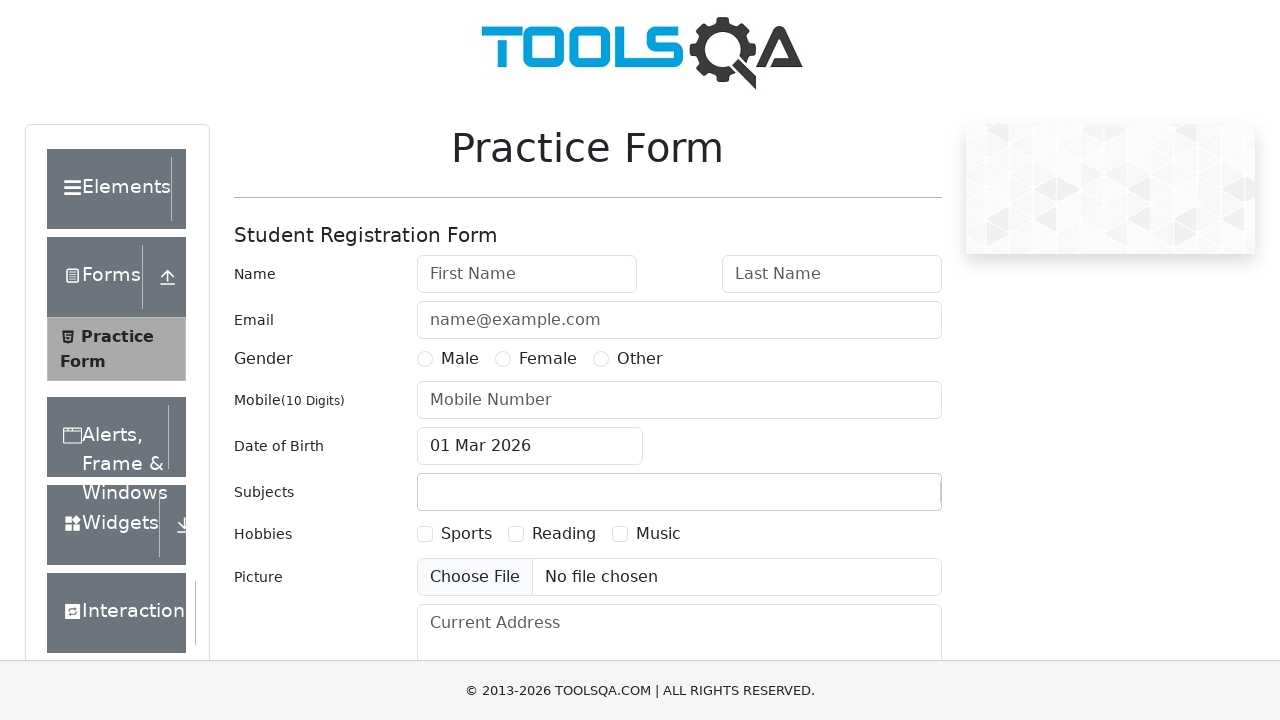

Filled first name field with 'AprilUser' on internal:attr=[placeholder="First Name"i]
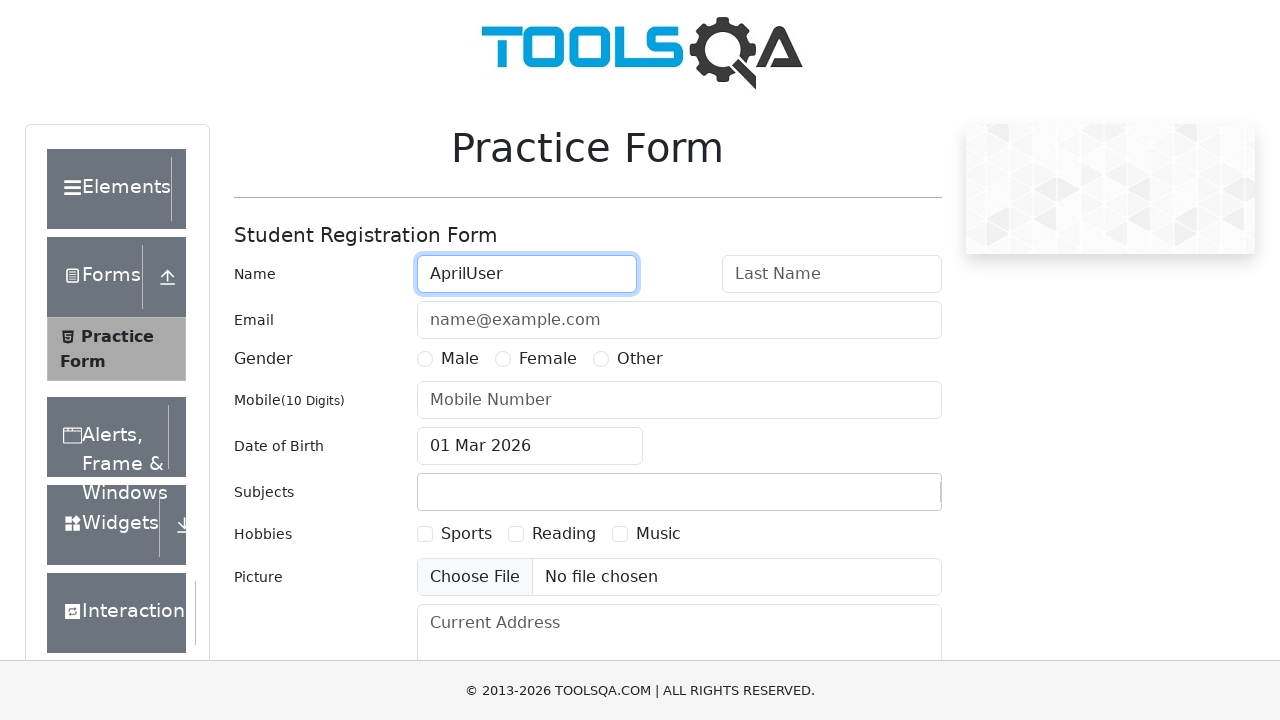

Filled last name field with '160424' on internal:role=textbox[name="Last Name"i]
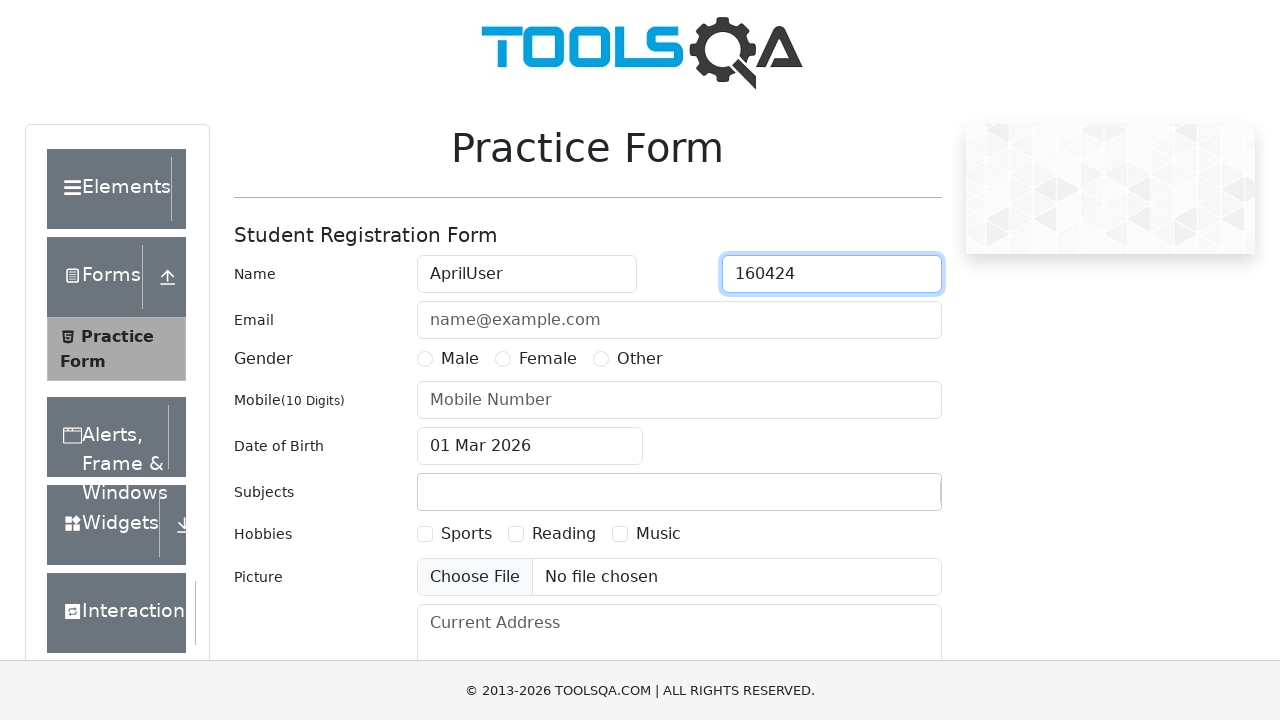

Filled email field with 'apriltest@user.comx' on internal:attr=[placeholder="name@example.com"i]
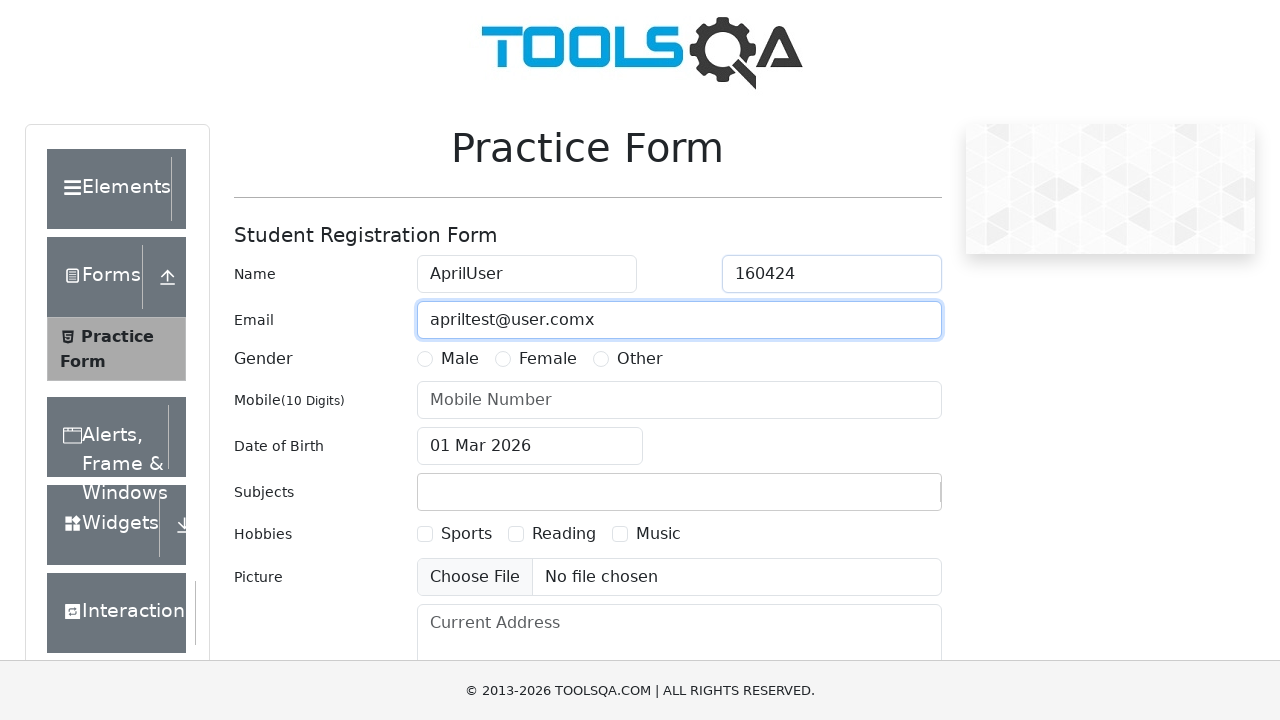

Selected 'Other' gender option at (640, 359) on label[for="gender-radio-3"]
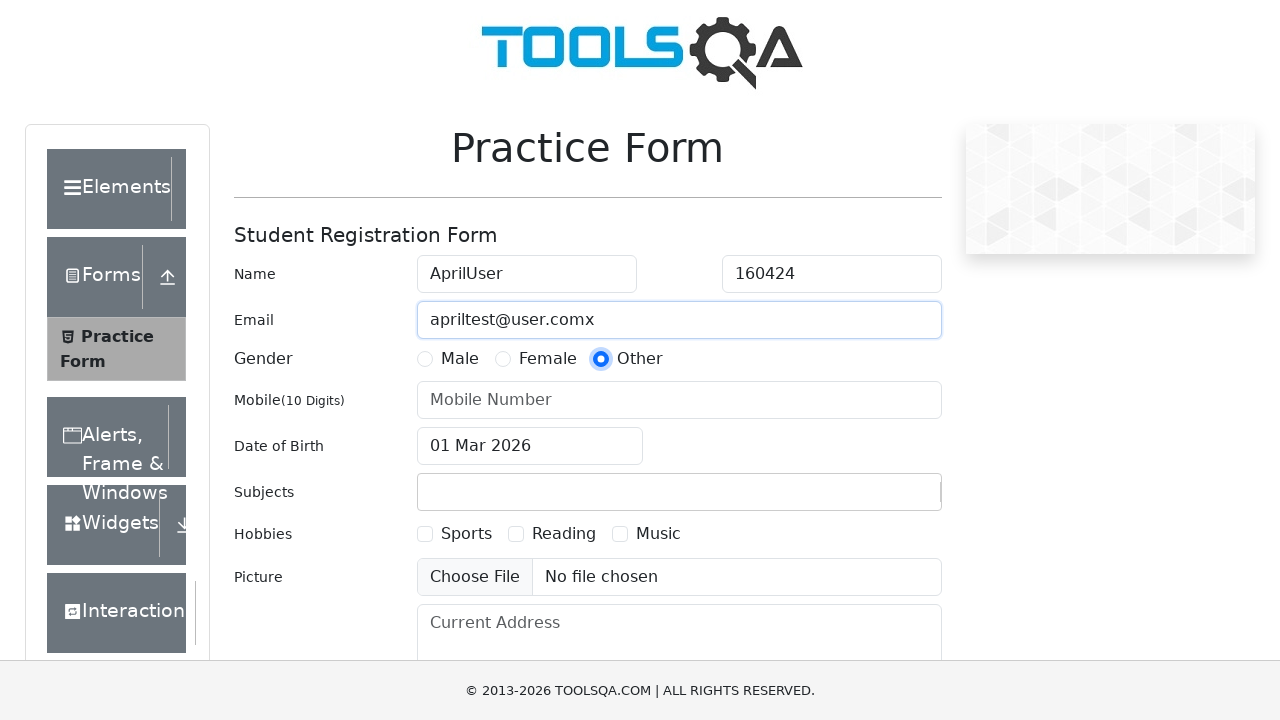

Filled mobile number field with '+111223232313' on internal:role=textbox[name="Mobile Number"i]
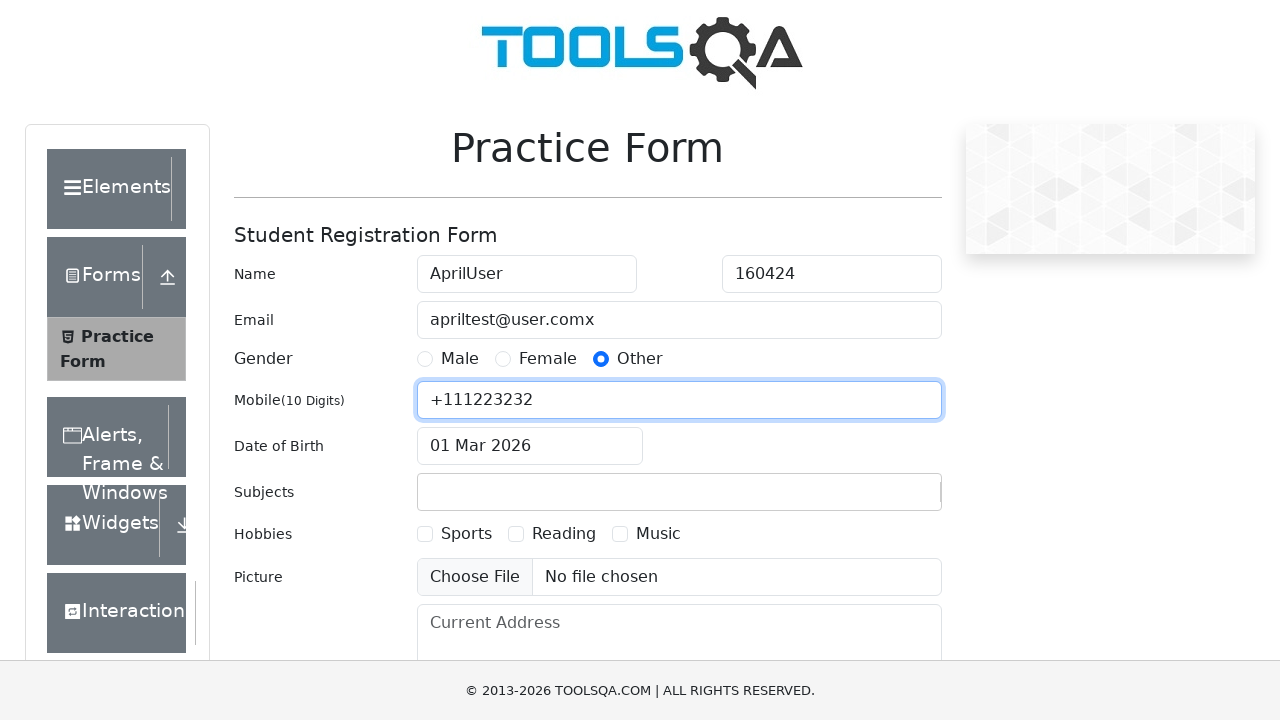

Filled date of birth field with '1 Jul 2005' on #dateOfBirthInput
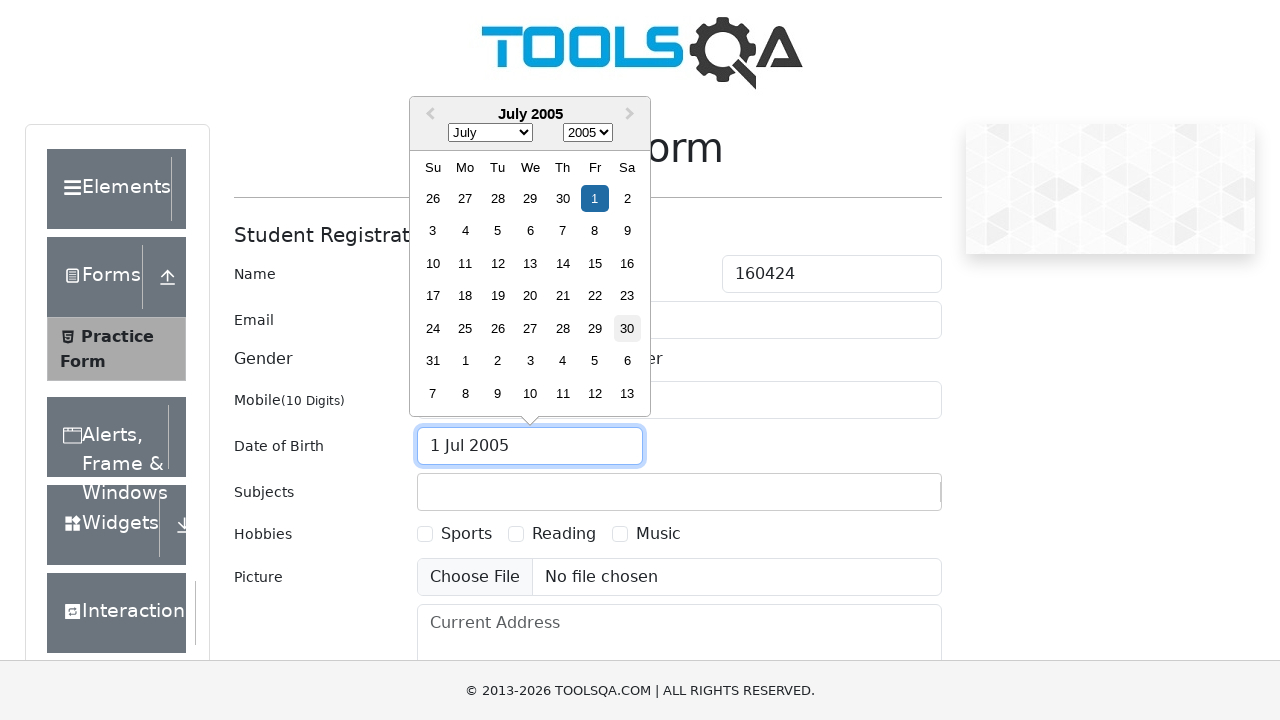

Pressed Enter to confirm date of birth on #dateOfBirthInput
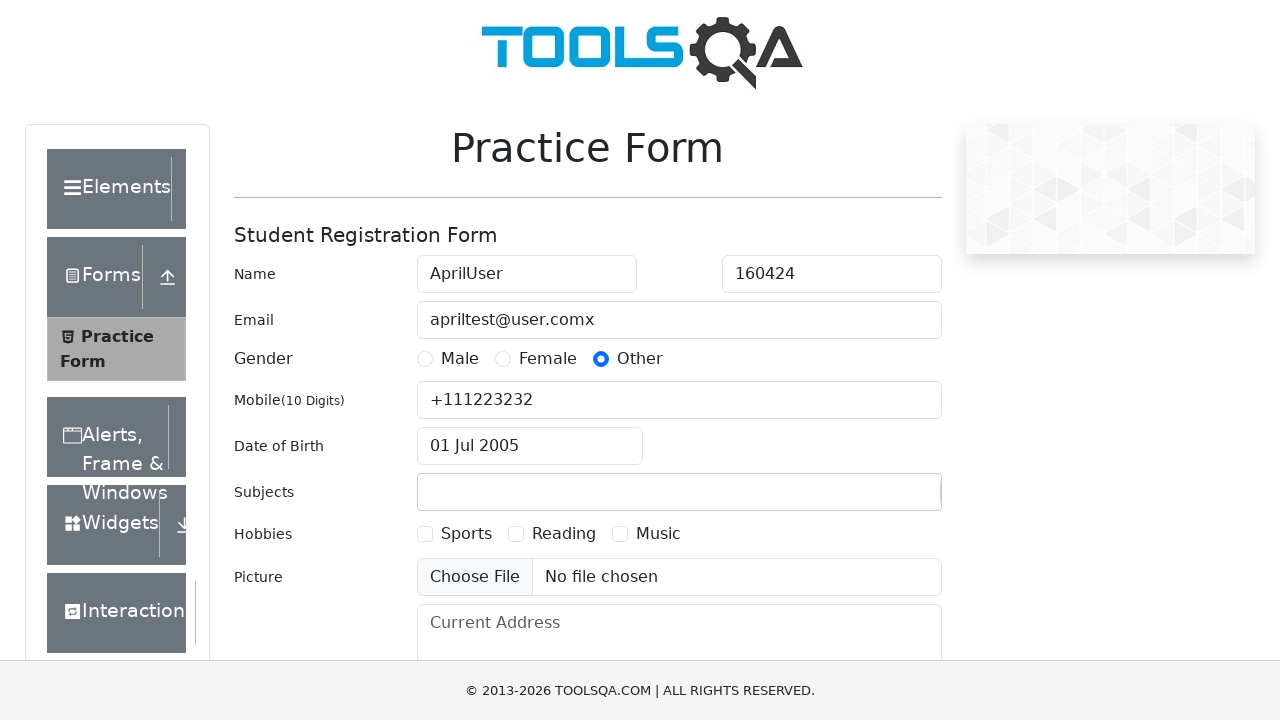

Filled subject field with 'Computer Science' on #subjectsInput
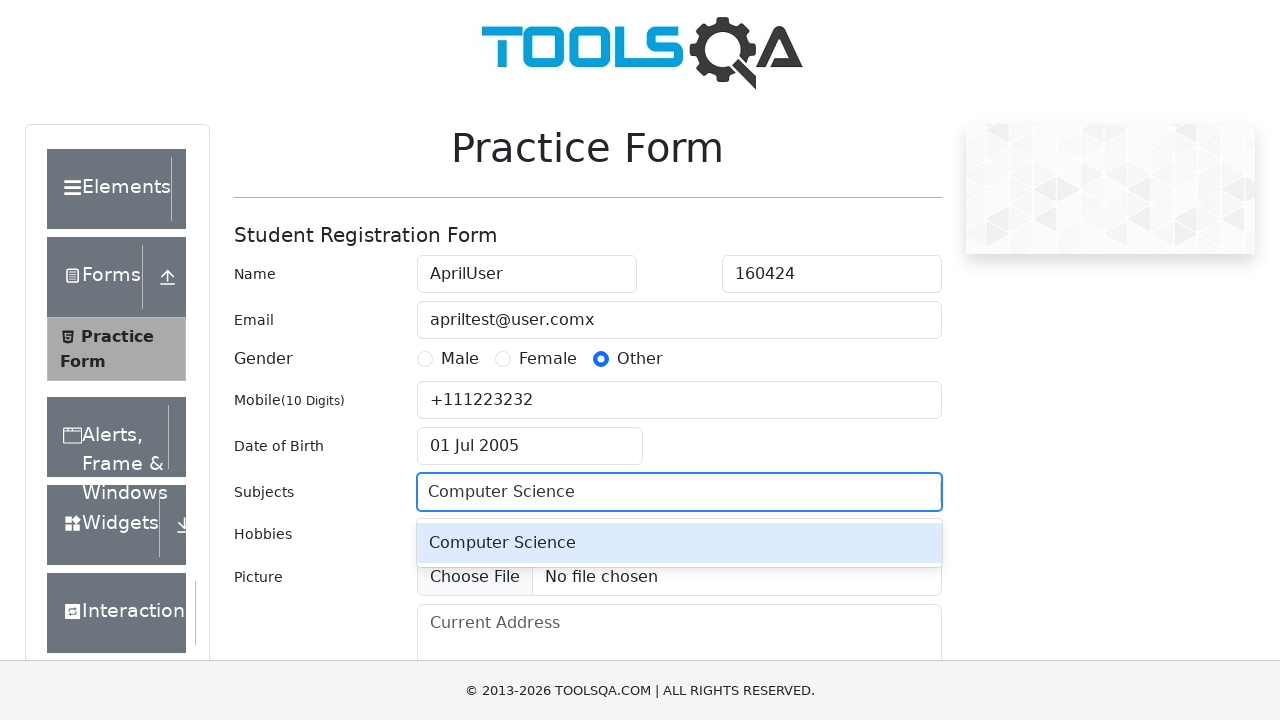

Pressed Enter to confirm subject selection on #subjectsInput
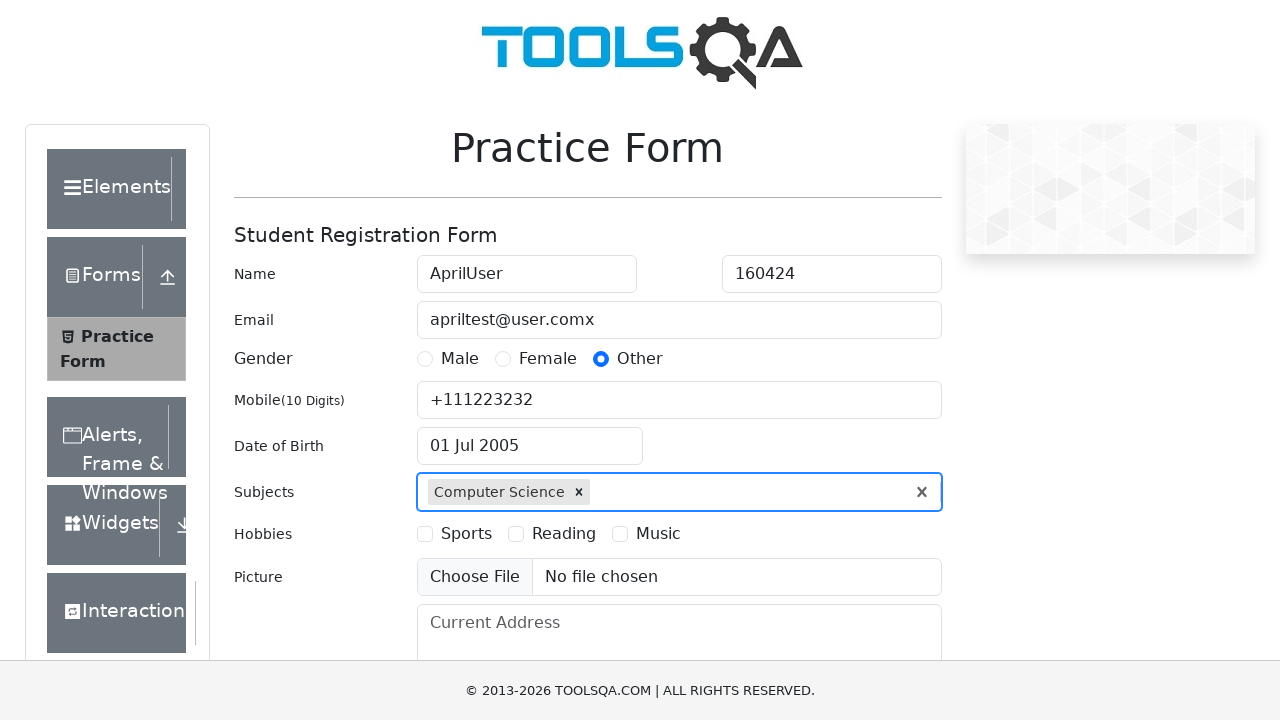

Selected 'Reading' hobby checkbox at (564, 534) on label[for="hobbies-checkbox-2"]
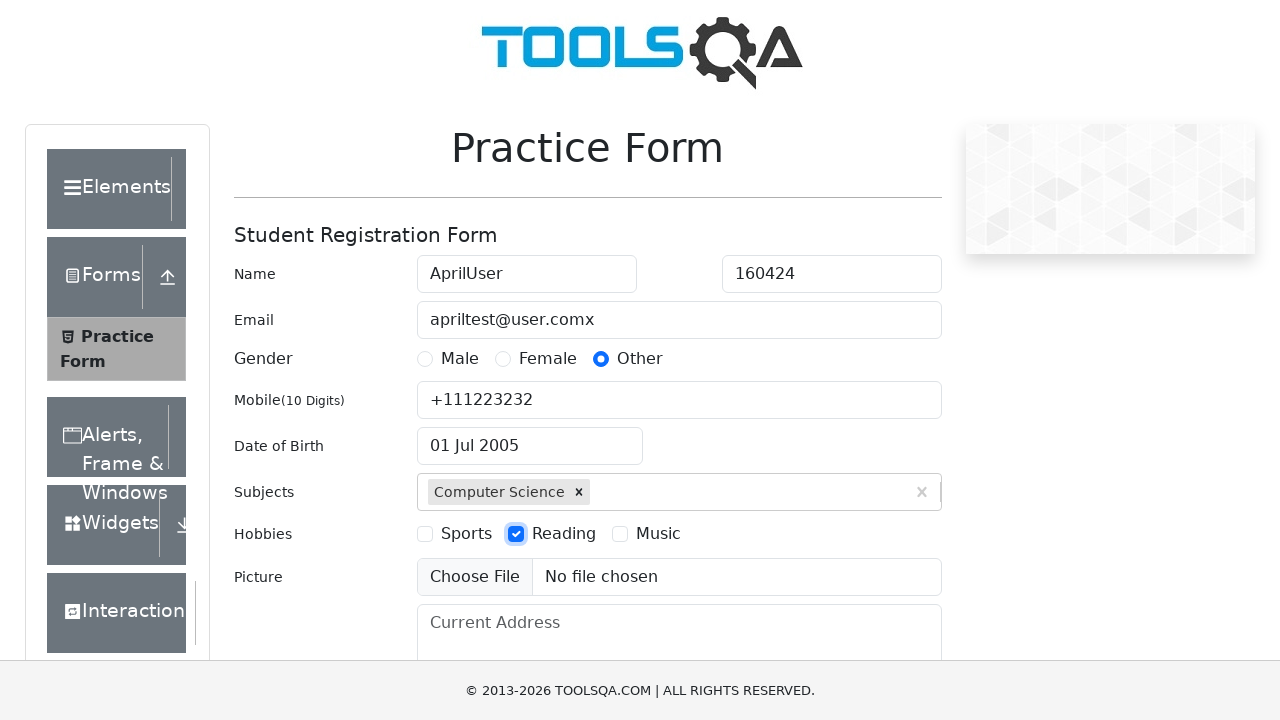

Filled current address field with 'Testovaya vulica' on internal:attr=[placeholder="Current Address"i]
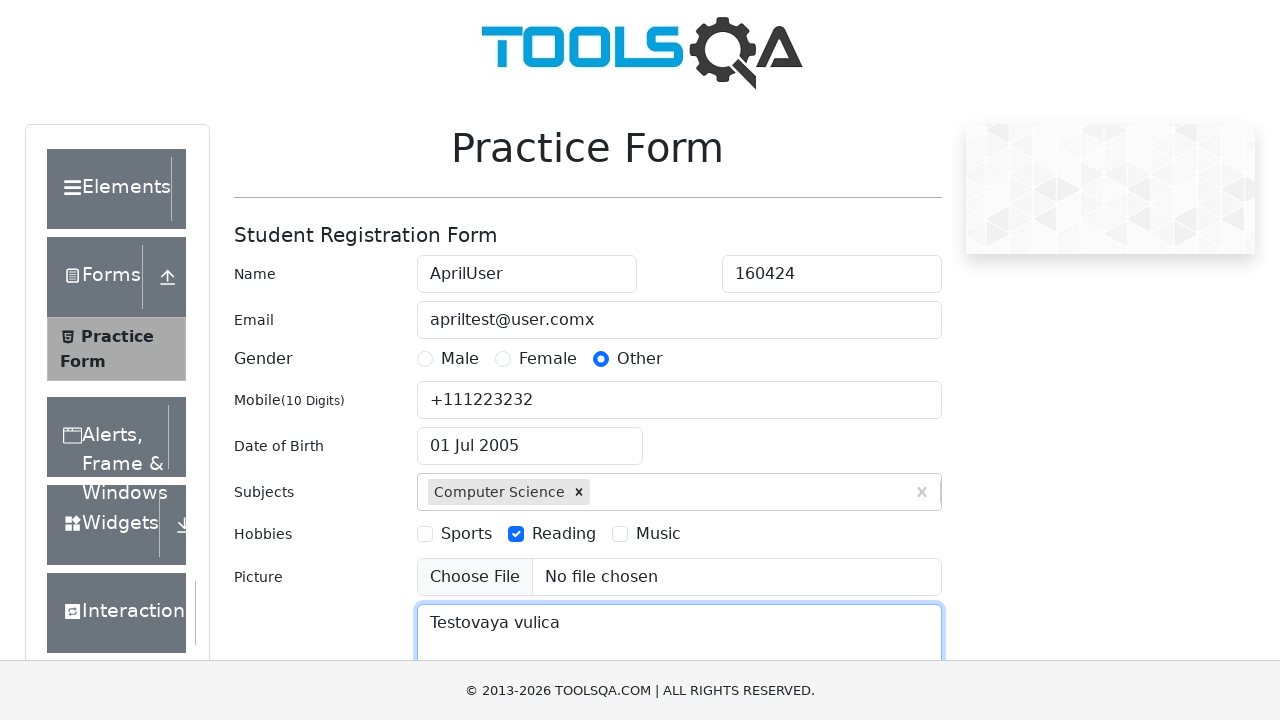

Filled state field with 'Rajasthan' on #react-select-3-input
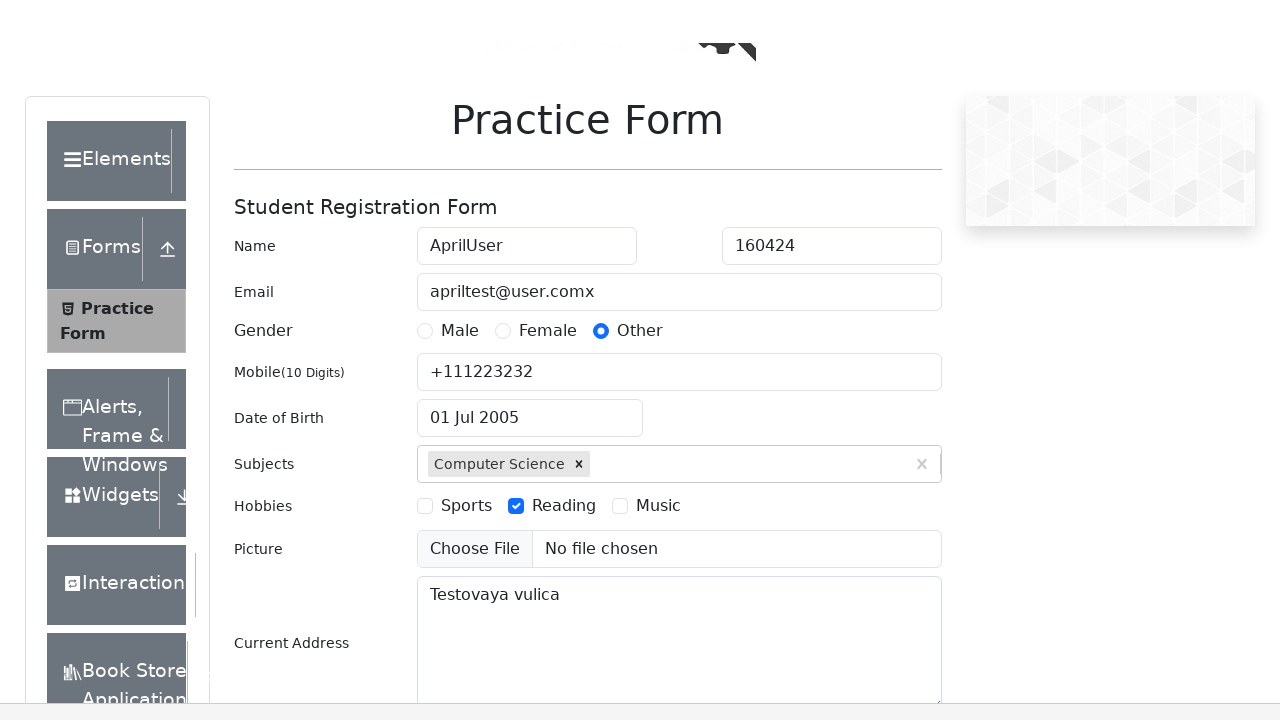

Pressed Enter to confirm state selection on #react-select-3-input
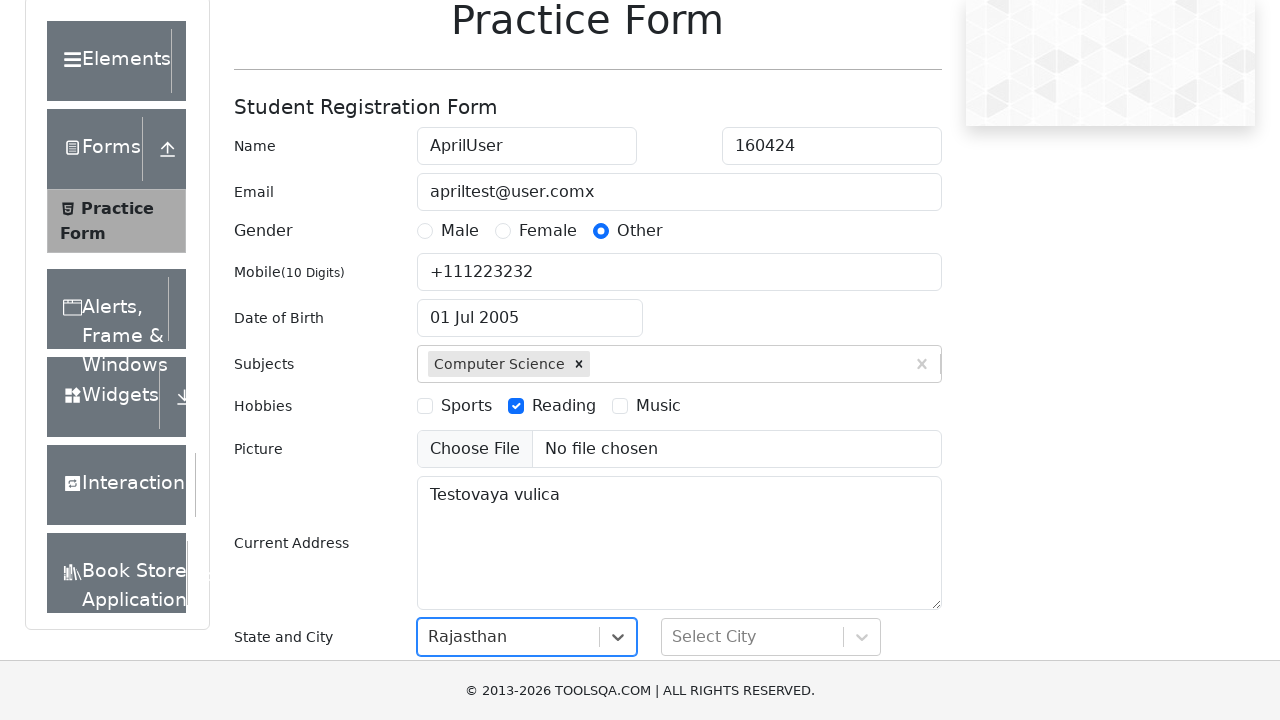

Filled city field with 'Jaipur' on #react-select-4-input
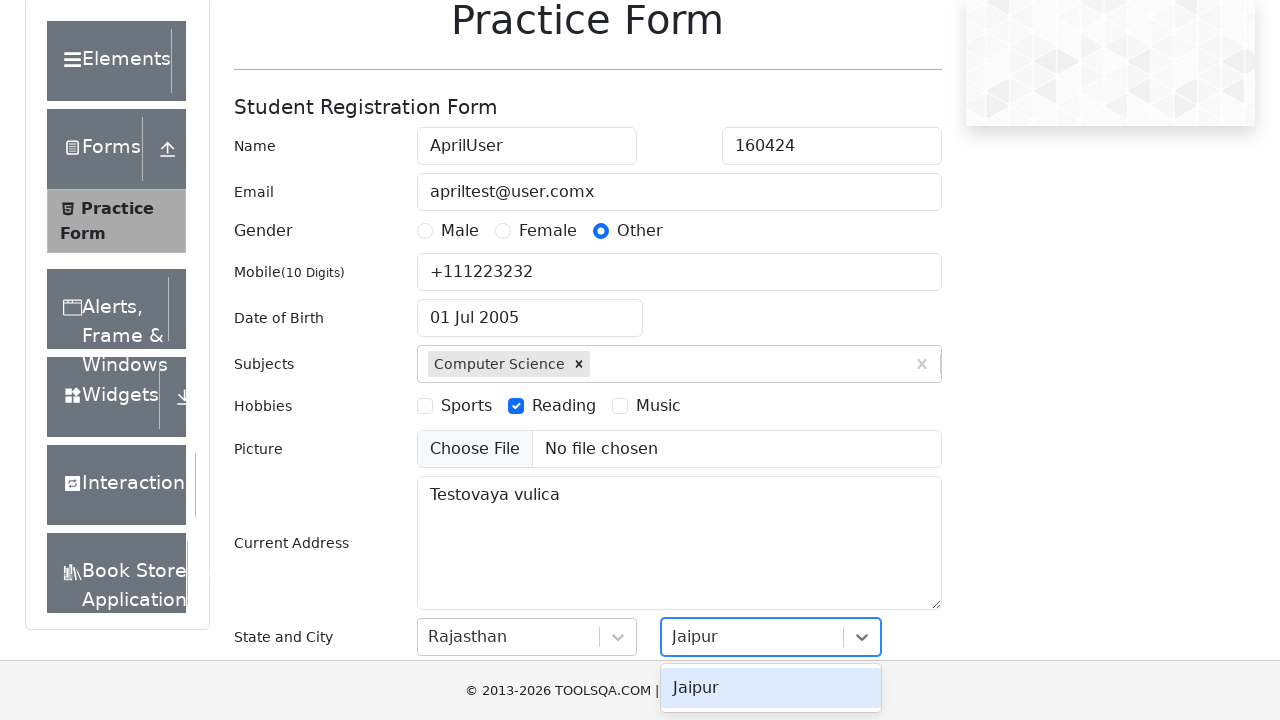

Pressed Enter to confirm city selection on #react-select-4-input
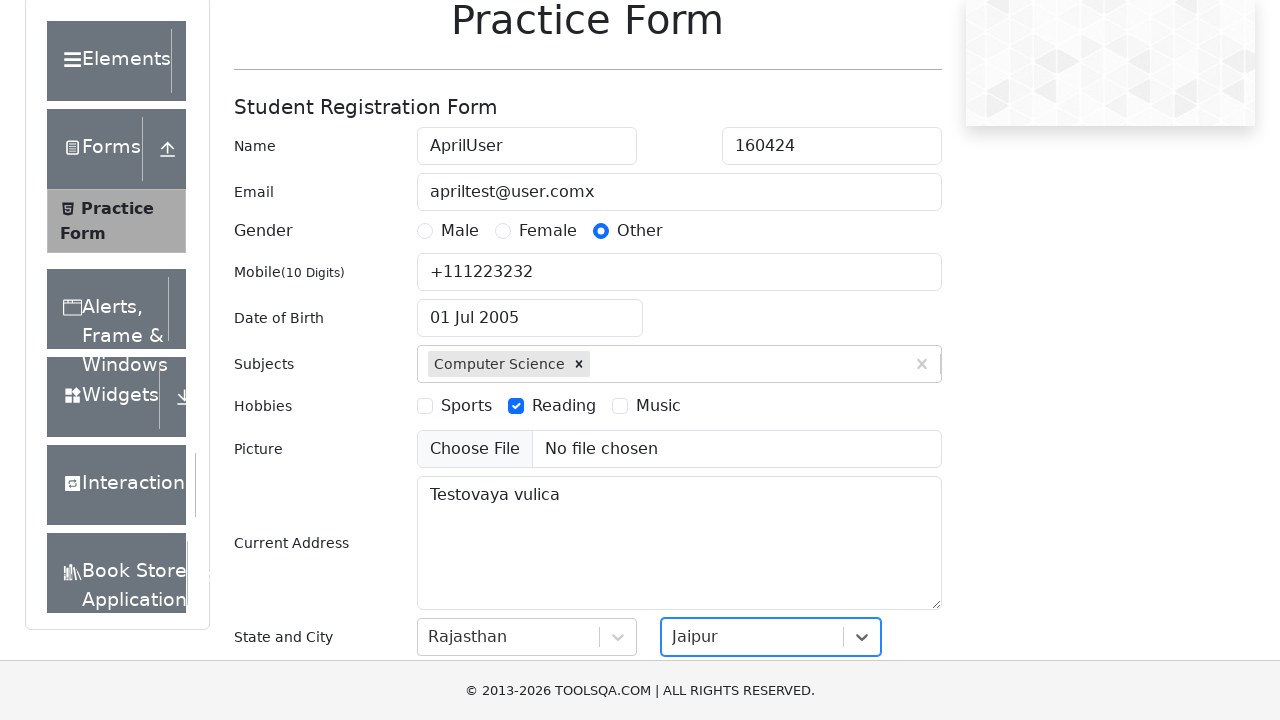

Clicked submit button to submit the practice form at (885, 499) on internal:role=button[name="submit"i]
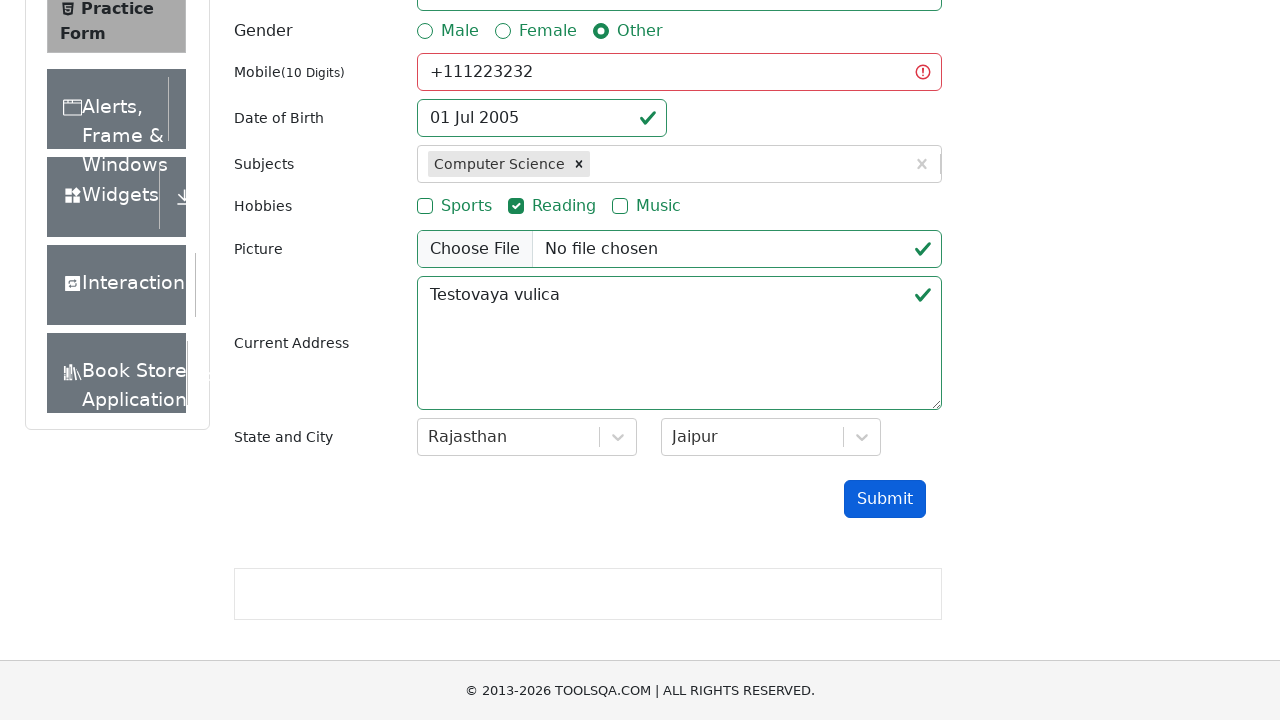

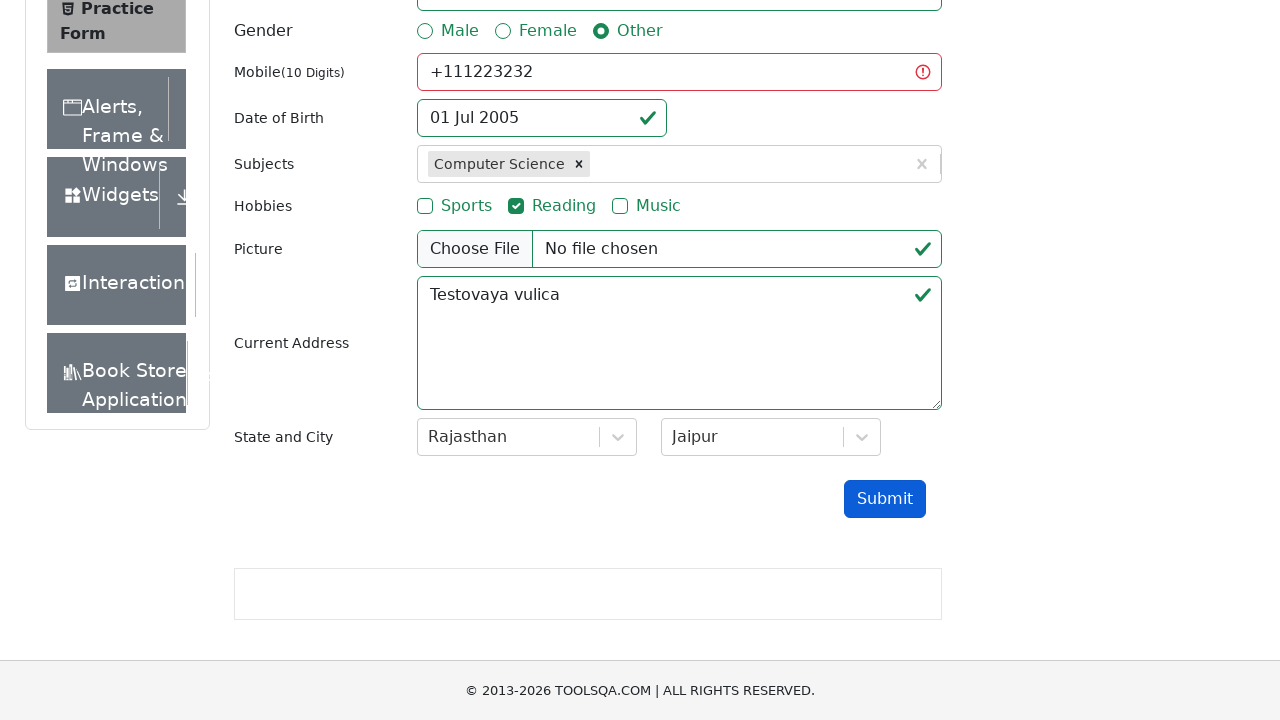